Tests delayed alert functionality by clicking a button that triggers an alert after 5 seconds and accepting it

Starting URL: https://demoqa.com/alerts

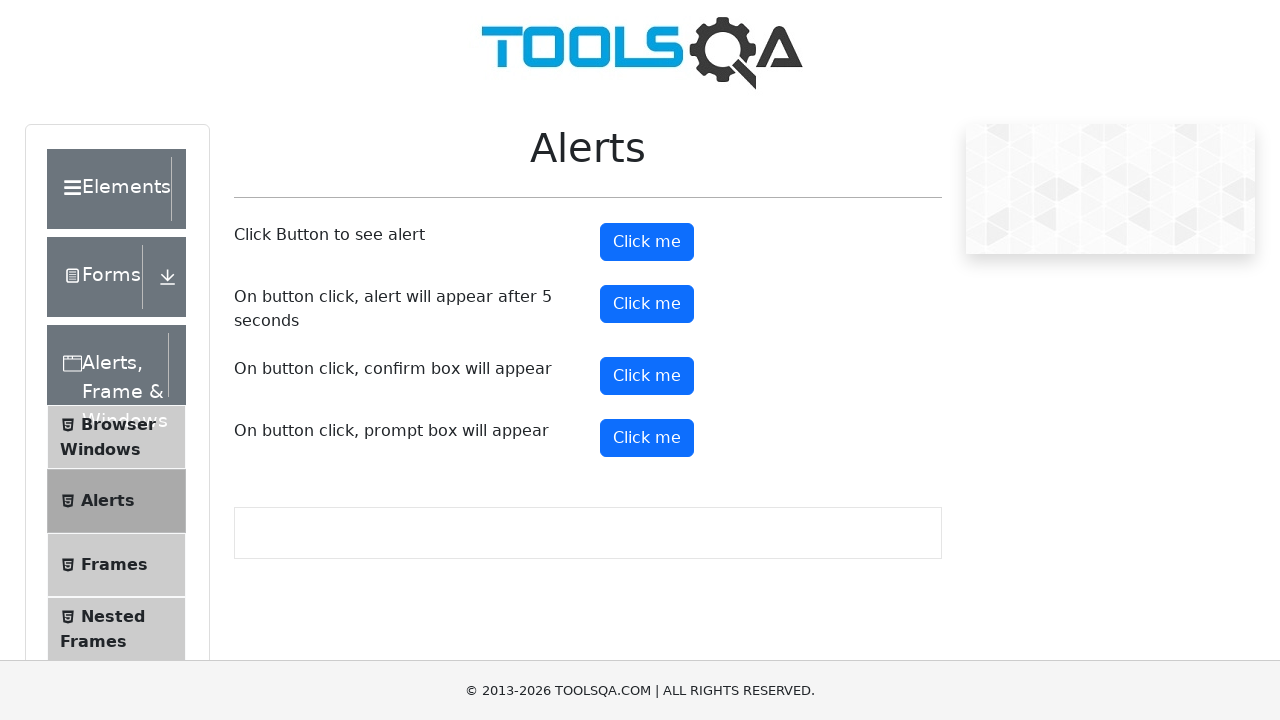

Set up dialog handler to accept alerts
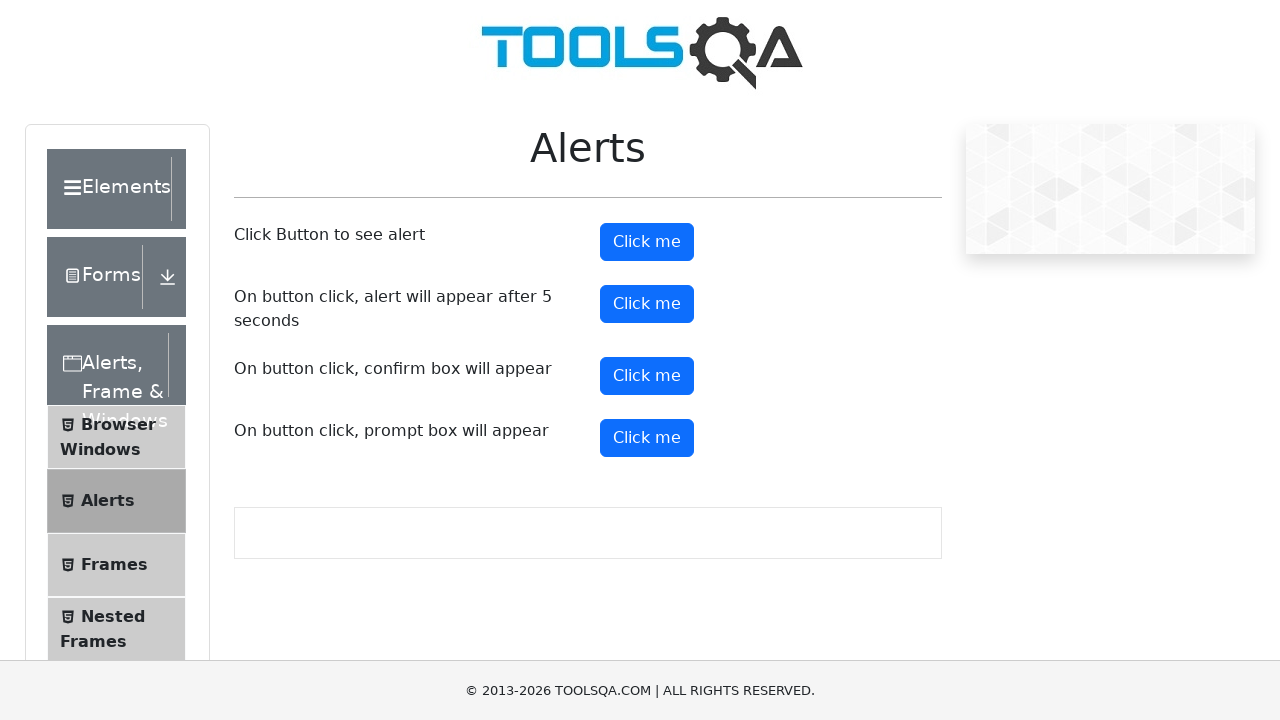

Clicked button to trigger delayed alert at (647, 304) on #timerAlertButton
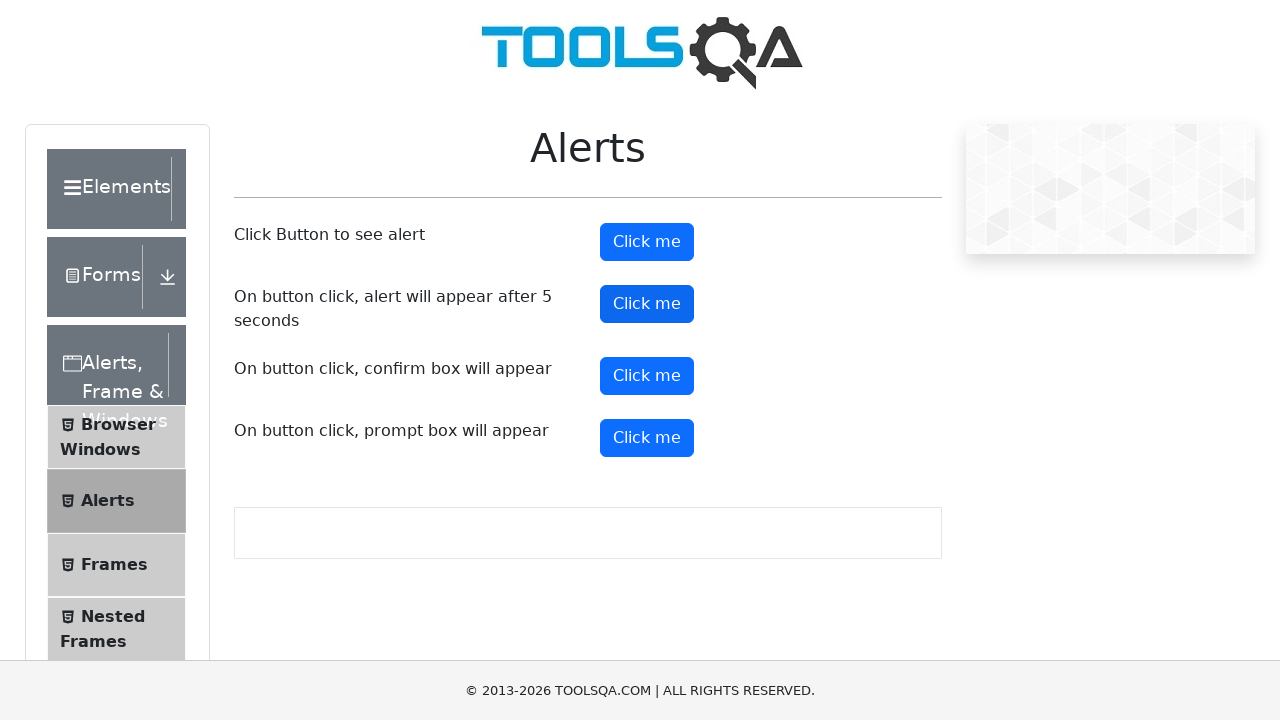

Alert triggered and accepted after 5 second delay
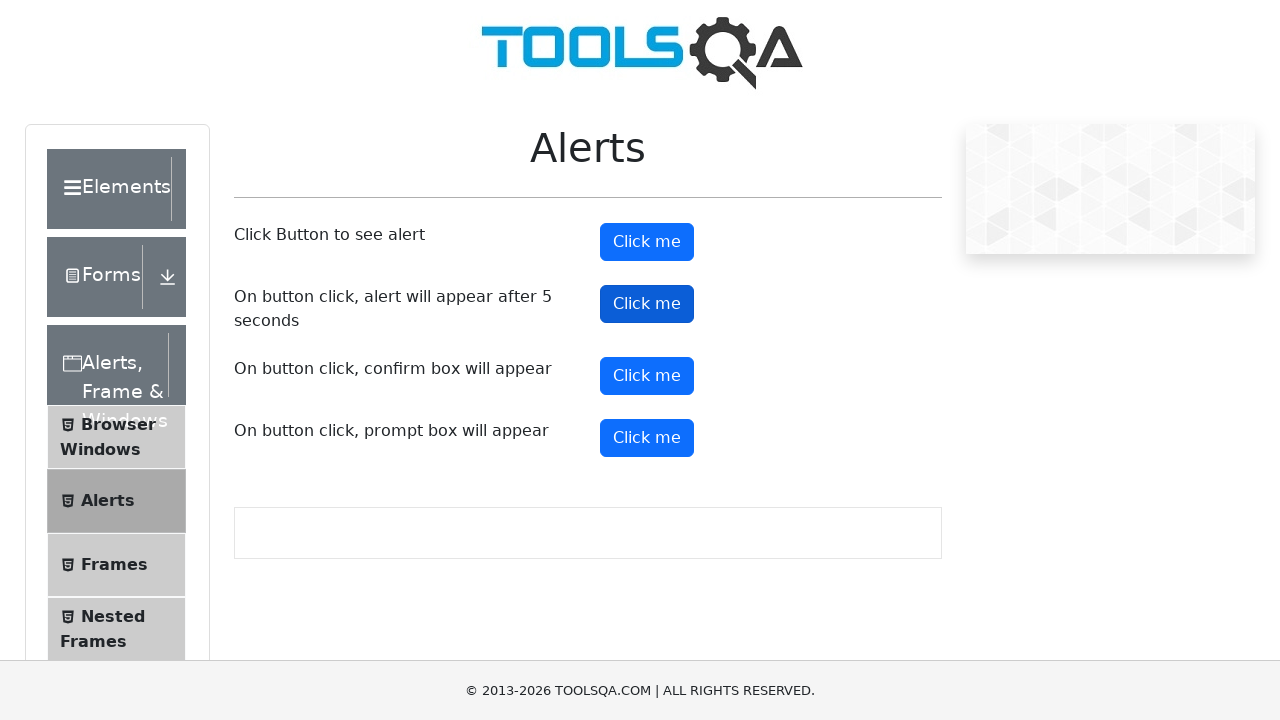

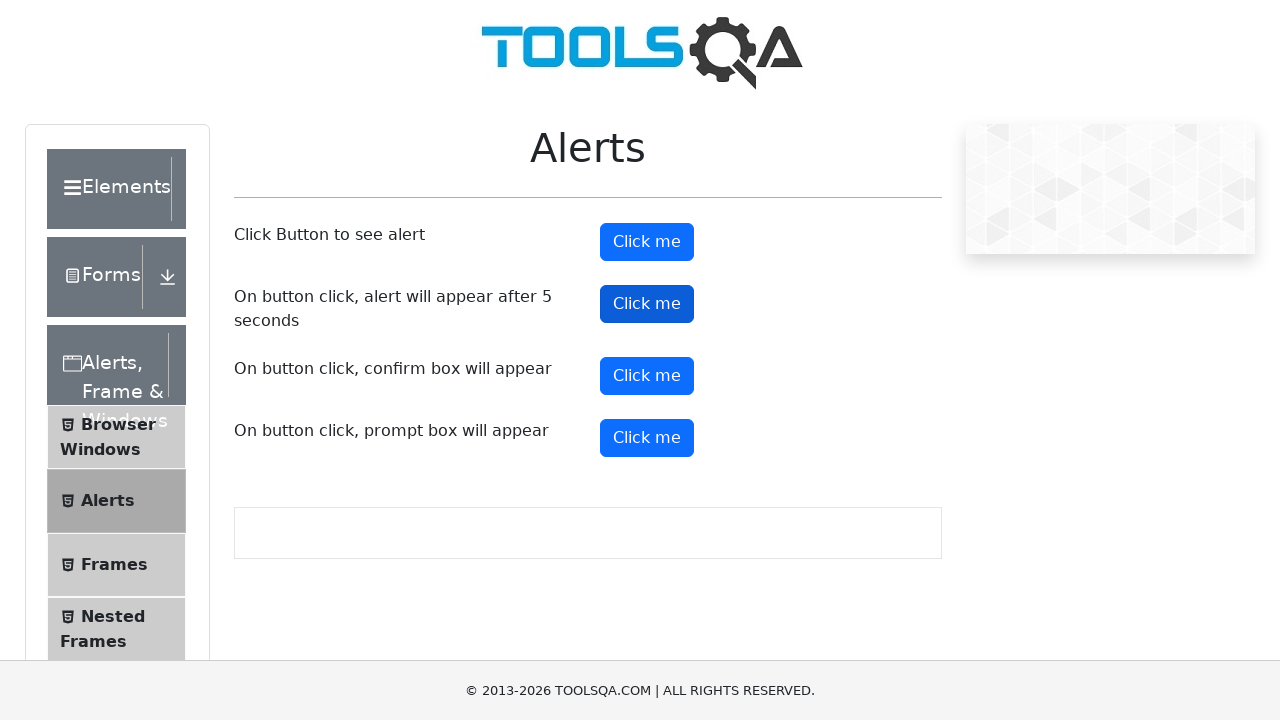